Tests e-commerce functionality by searching for products, adding them to cart, proceeding to checkout, and applying a promo code to verify the discount is applied correctly

Starting URL: https://rahulshettyacademy.com/seleniumPractise/

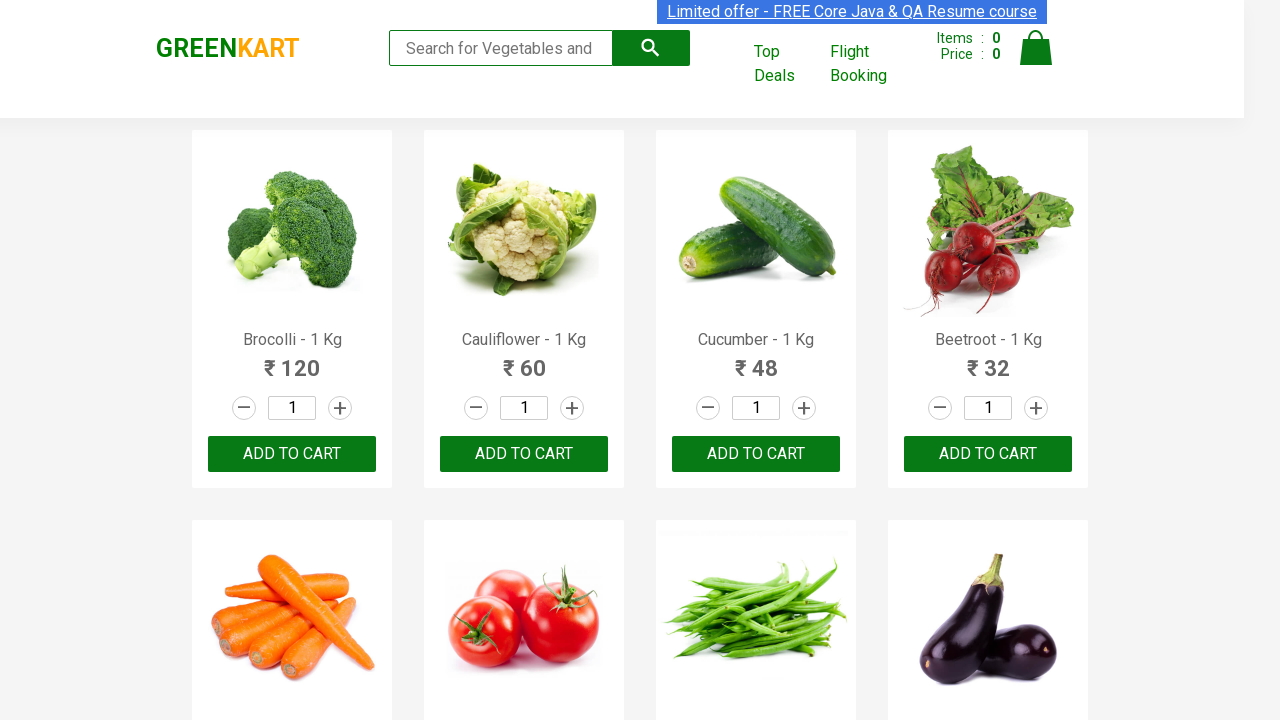

Filled search field with 'ber' on input.search-keyword
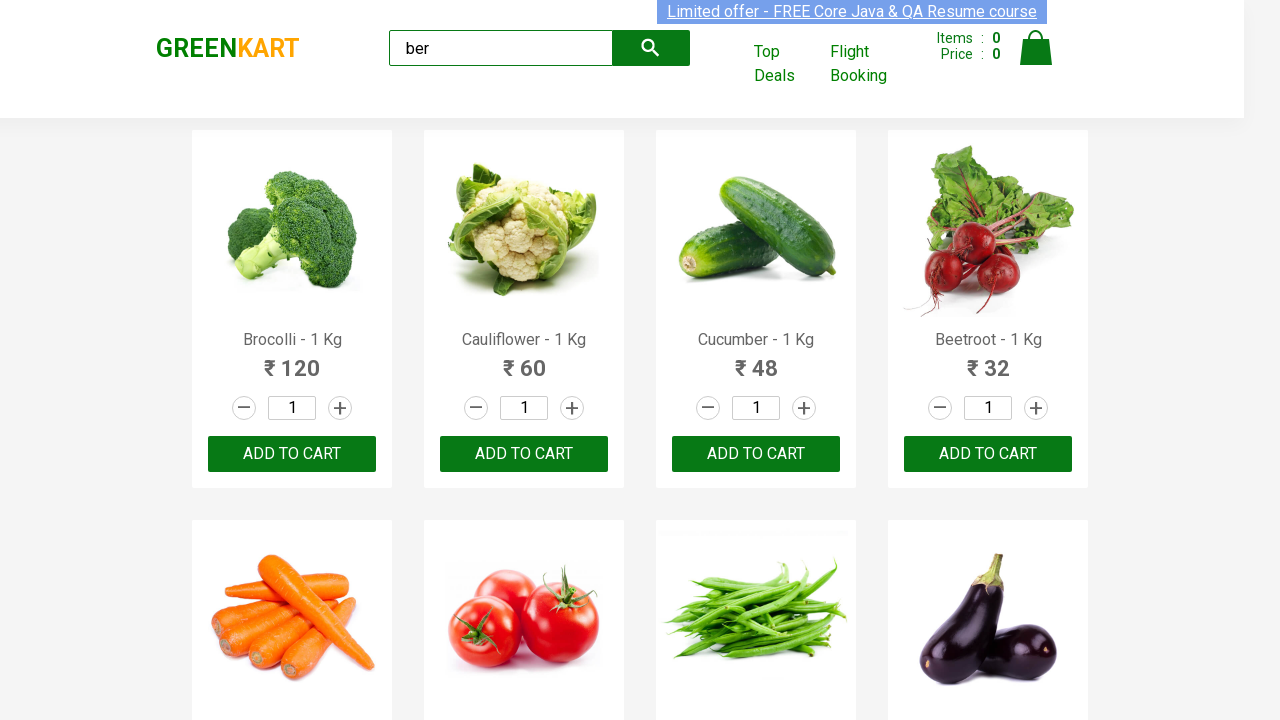

Waited for search results to filter
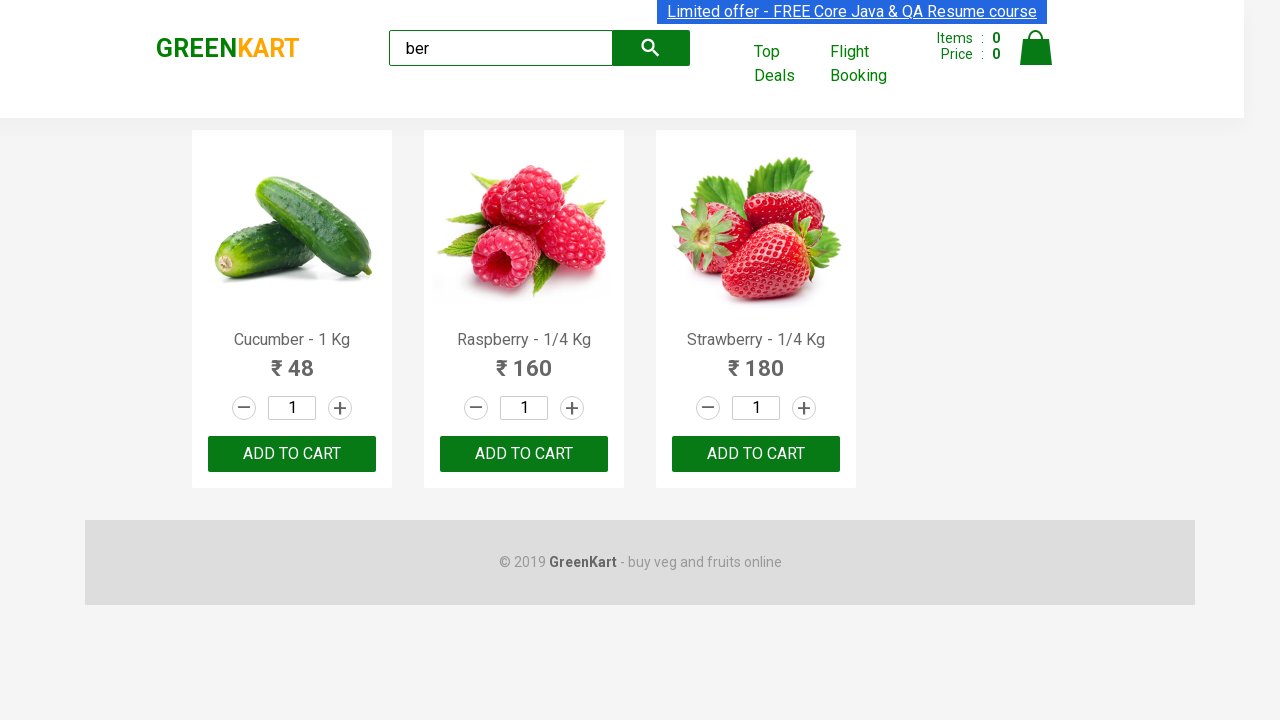

Located 3 products
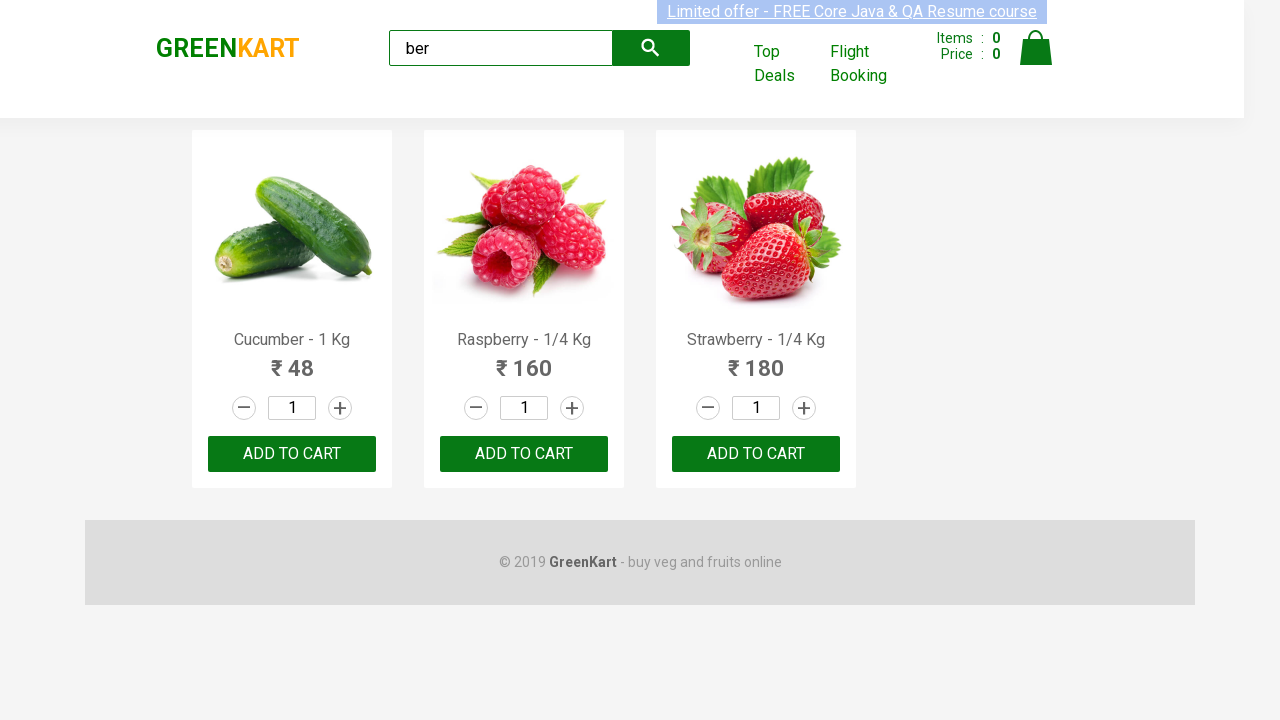

Verified 3 products are displayed
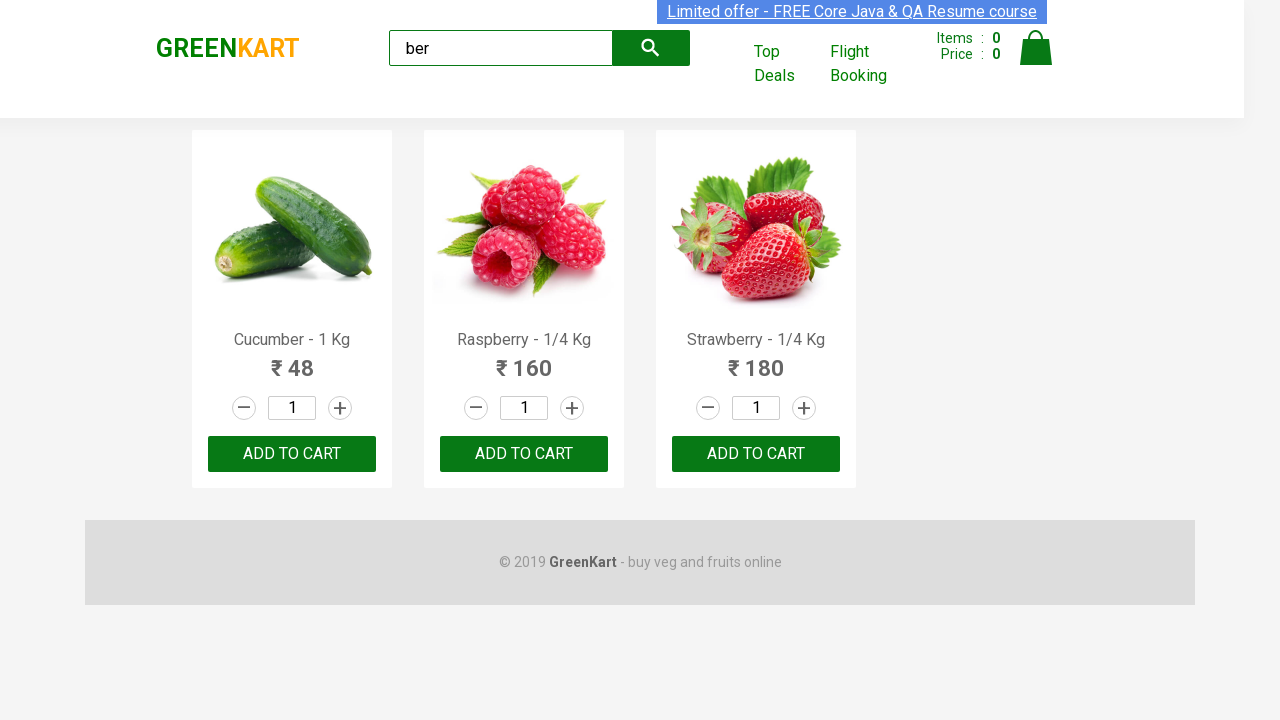

Clicked add to cart button for a product at (292, 454) on xpath=//div[@class='product-action']/button >> nth=0
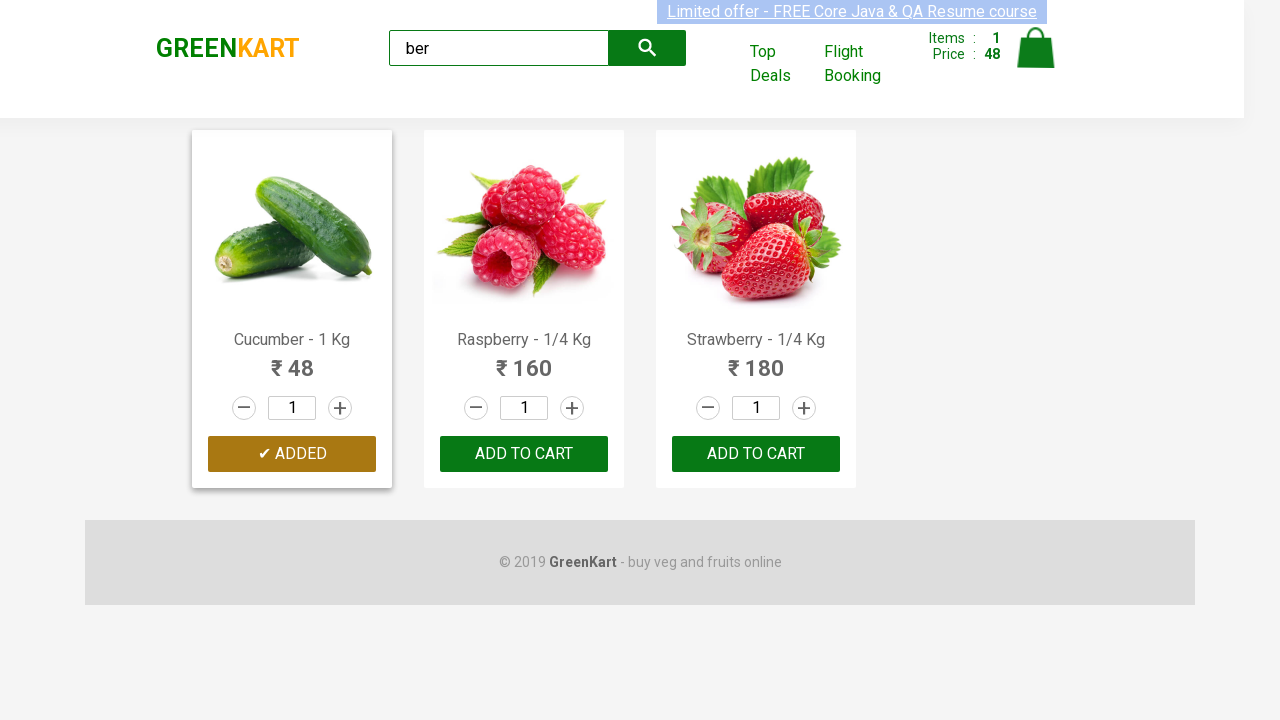

Clicked add to cart button for a product at (524, 454) on xpath=//div[@class='product-action']/button >> nth=1
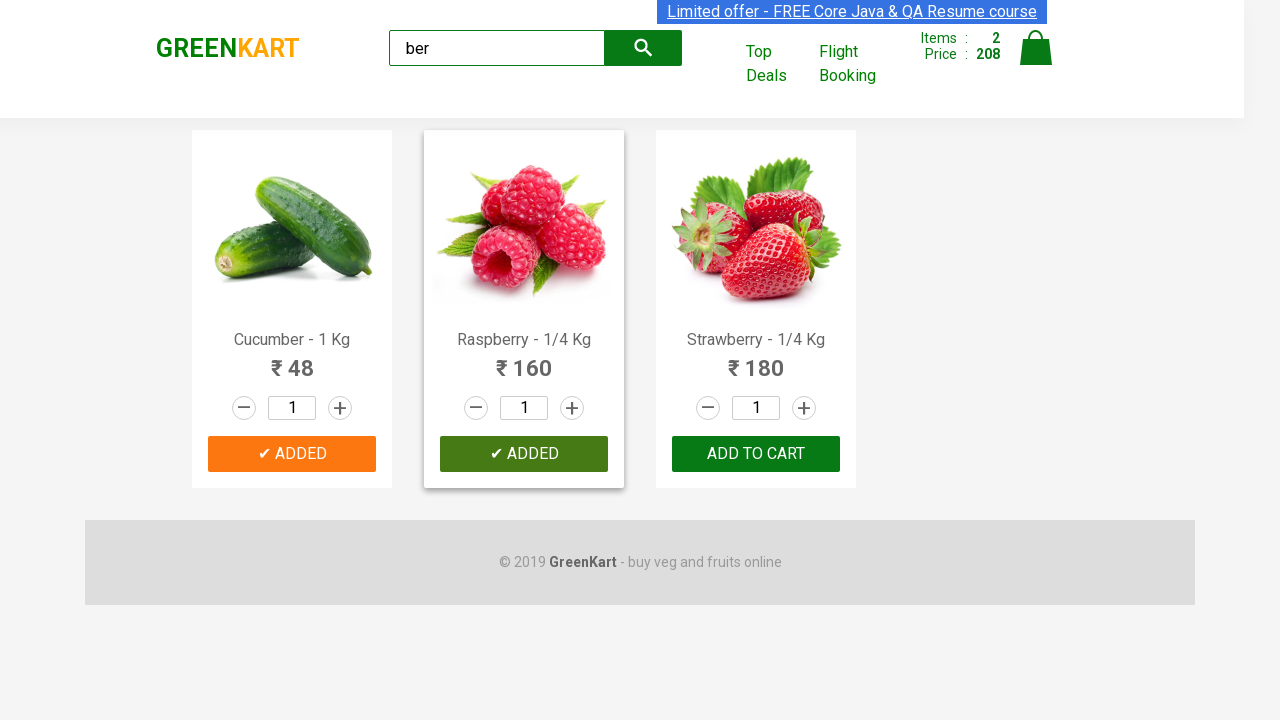

Clicked add to cart button for a product at (756, 454) on xpath=//div[@class='product-action']/button >> nth=2
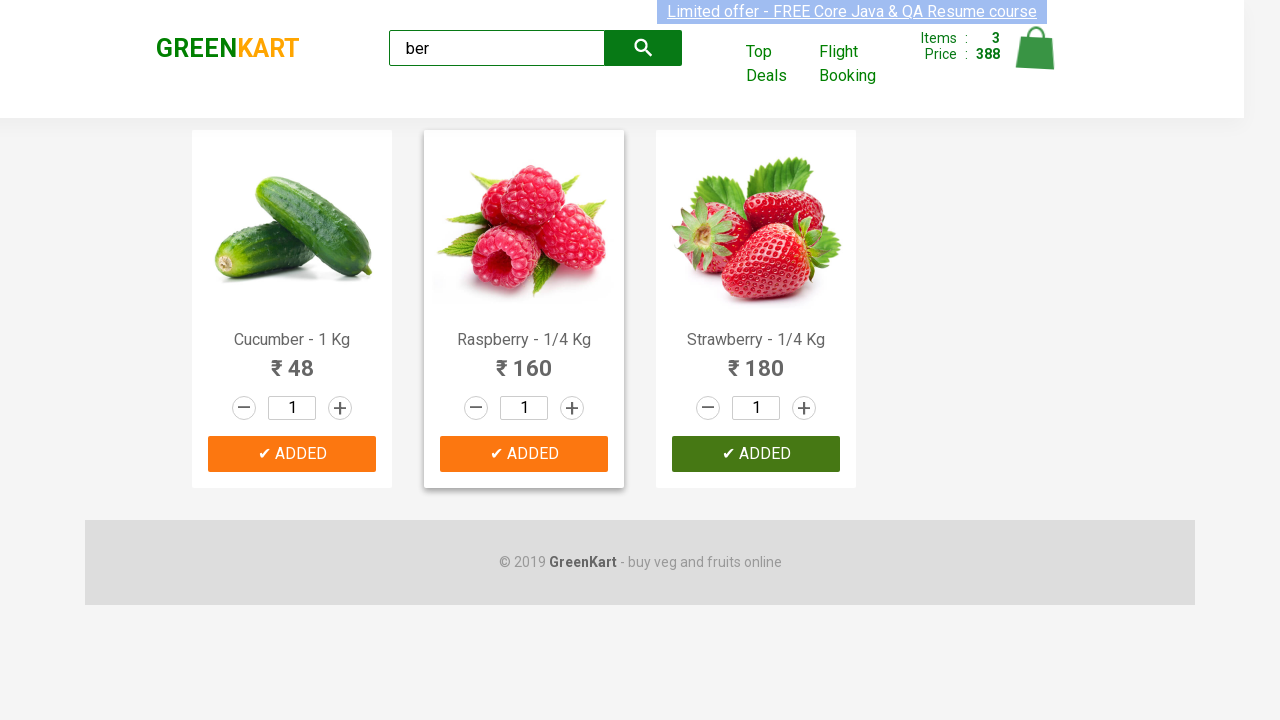

Clicked on cart icon at (1036, 48) on img[alt='Cart']
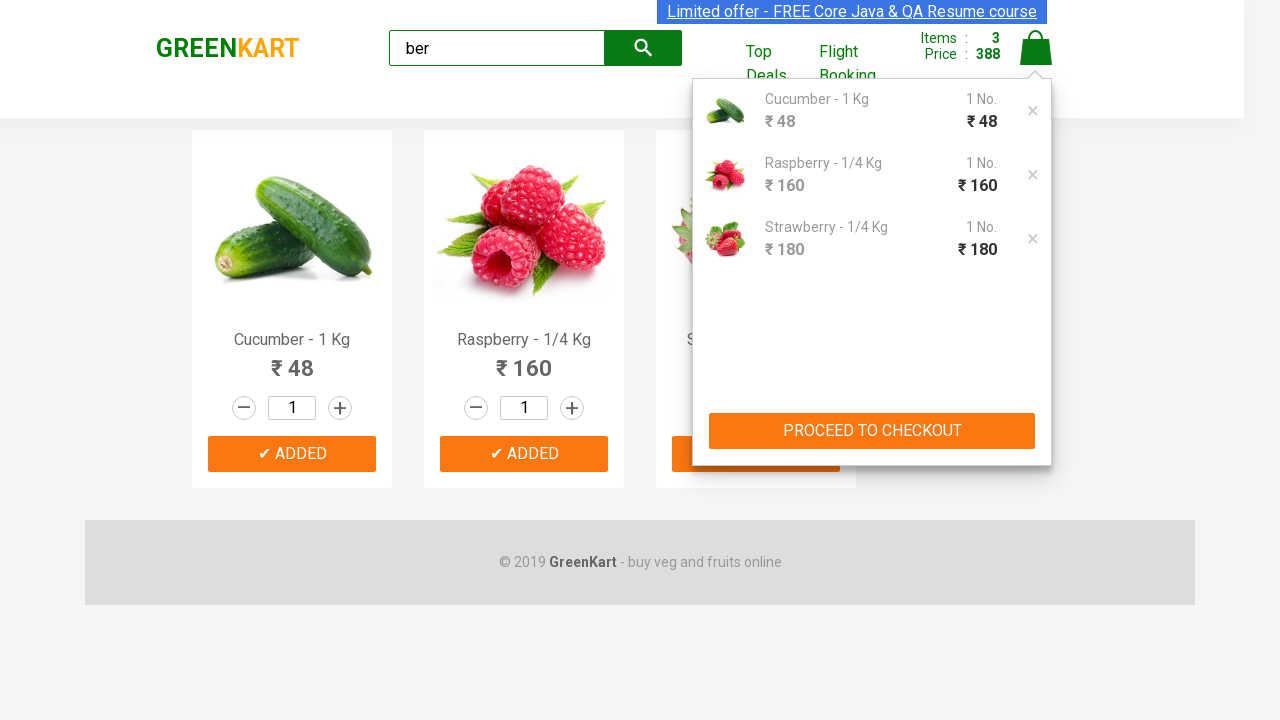

Clicked PROCEED TO CHECKOUT button at (872, 431) on xpath=//button[text()='PROCEED TO CHECKOUT']
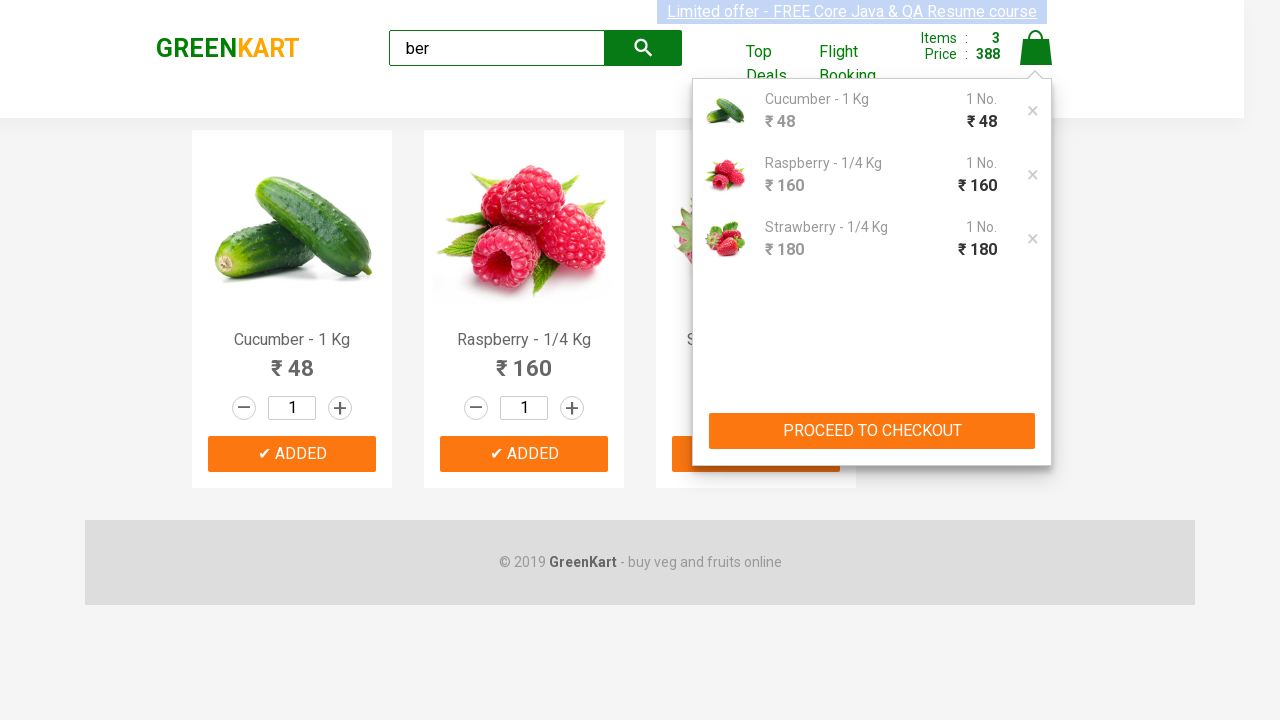

Waited for checkout page to load
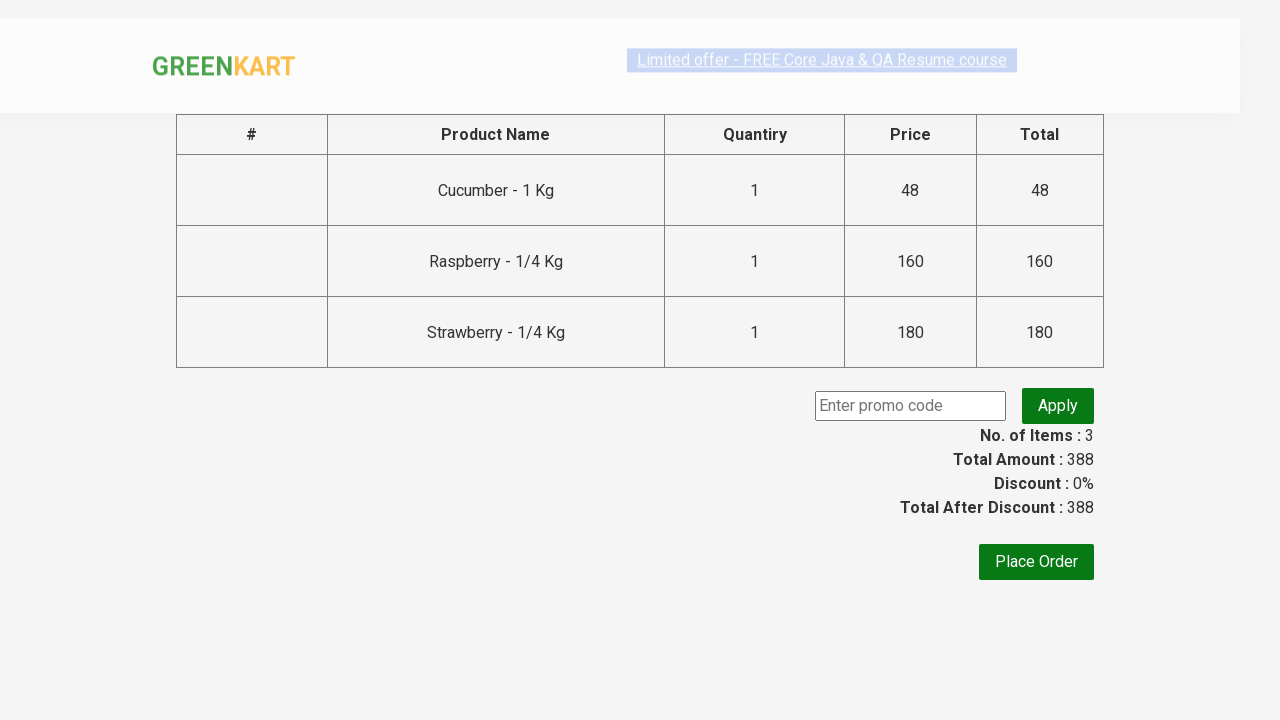

Located 3 item amounts
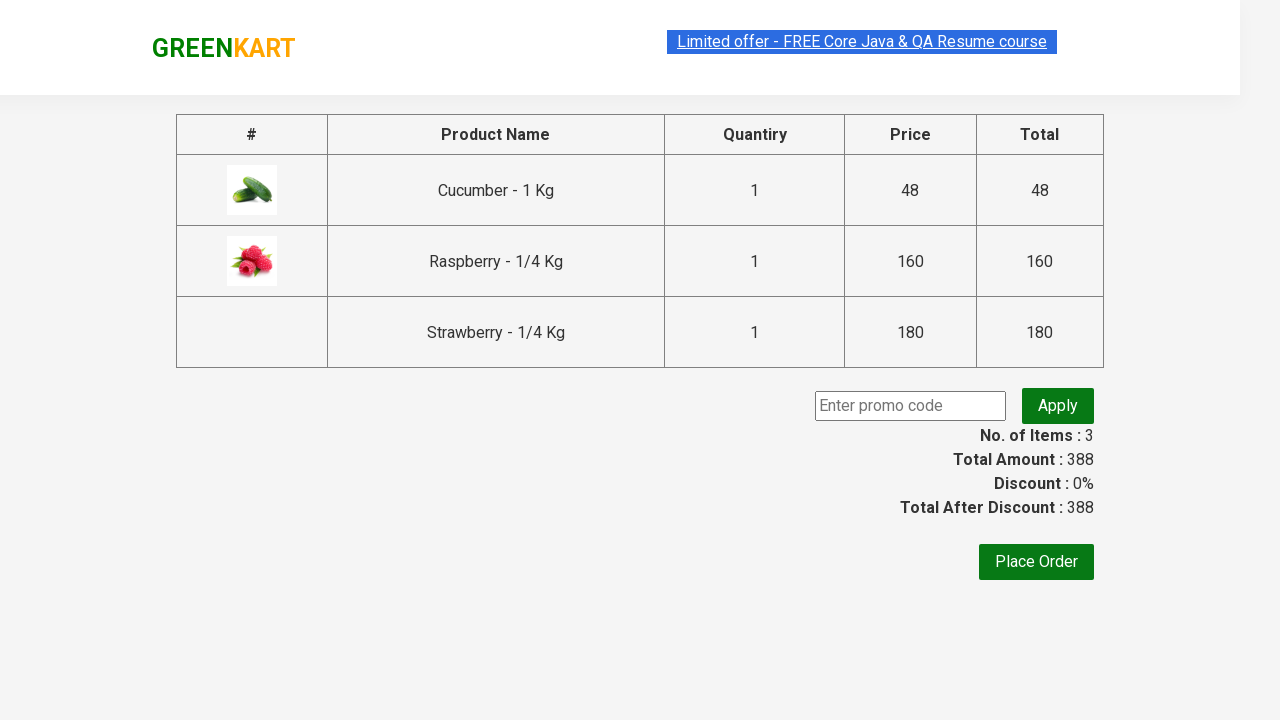

Calculated sum of all item amounts: 388
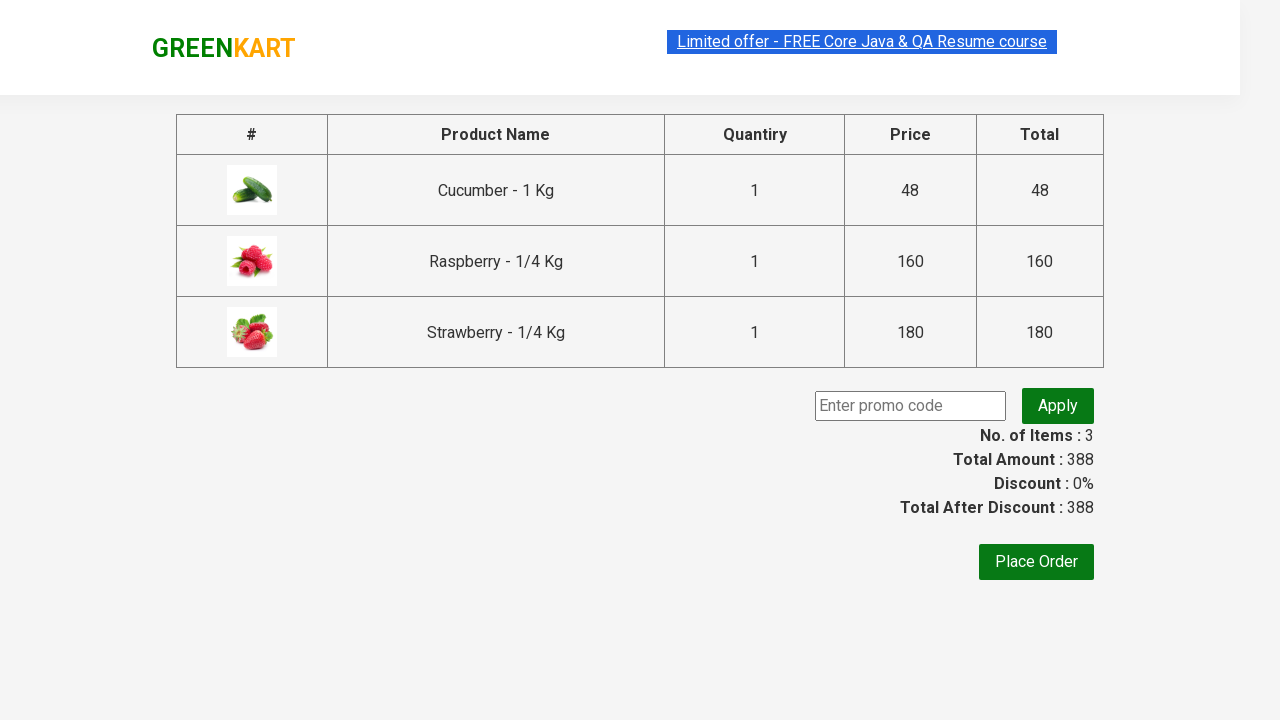

Retrieved total amount from page: 388
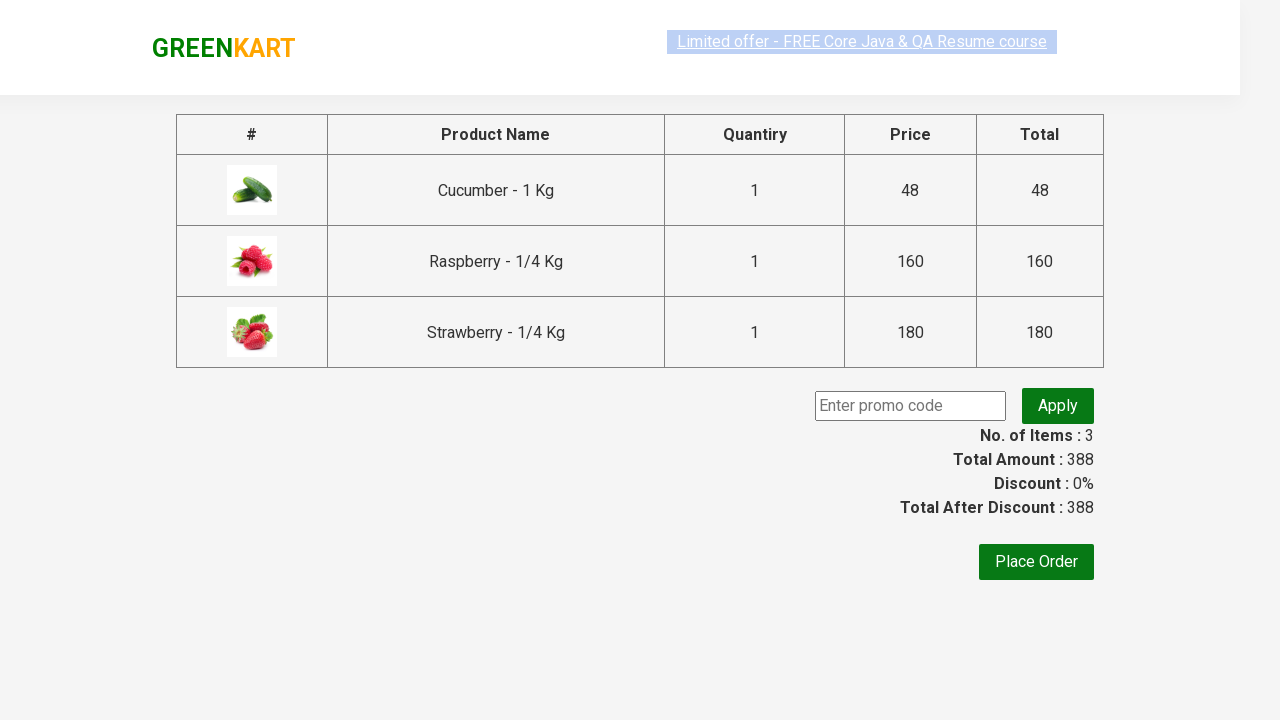

Verified calculated sum matches total amount
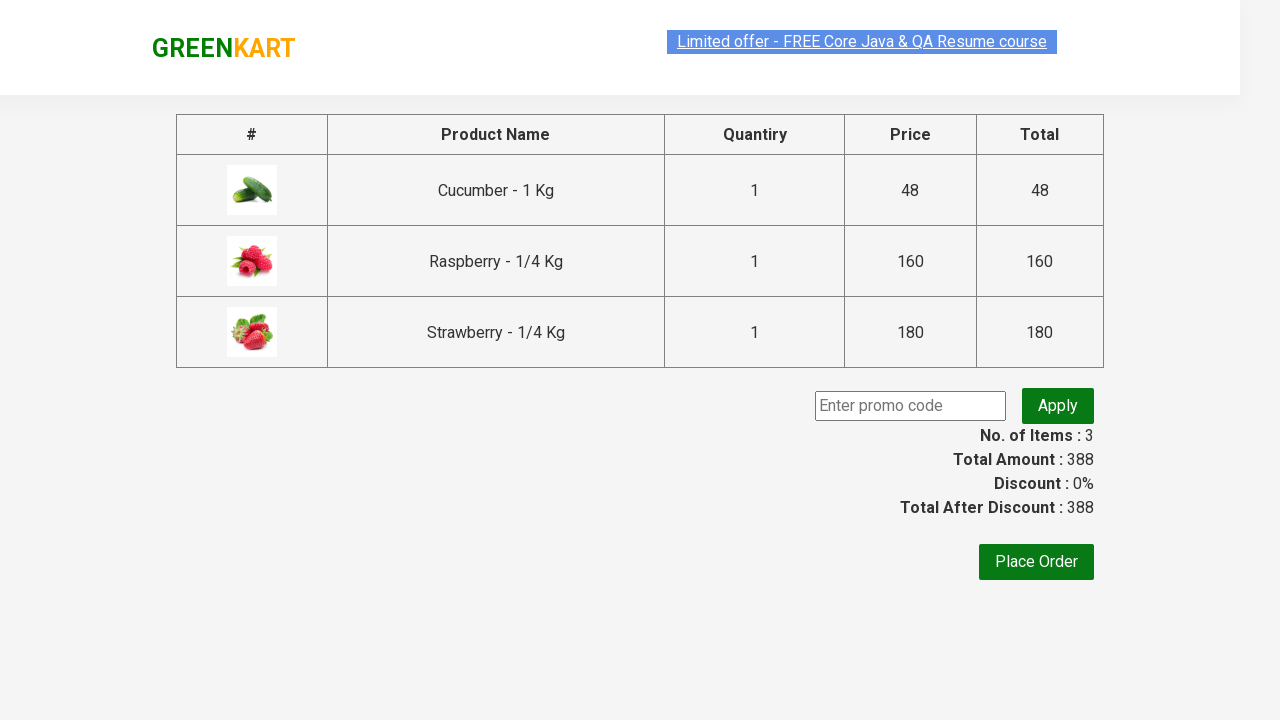

Filled promo code field with 'rahulshettyacademy' on .promoCode
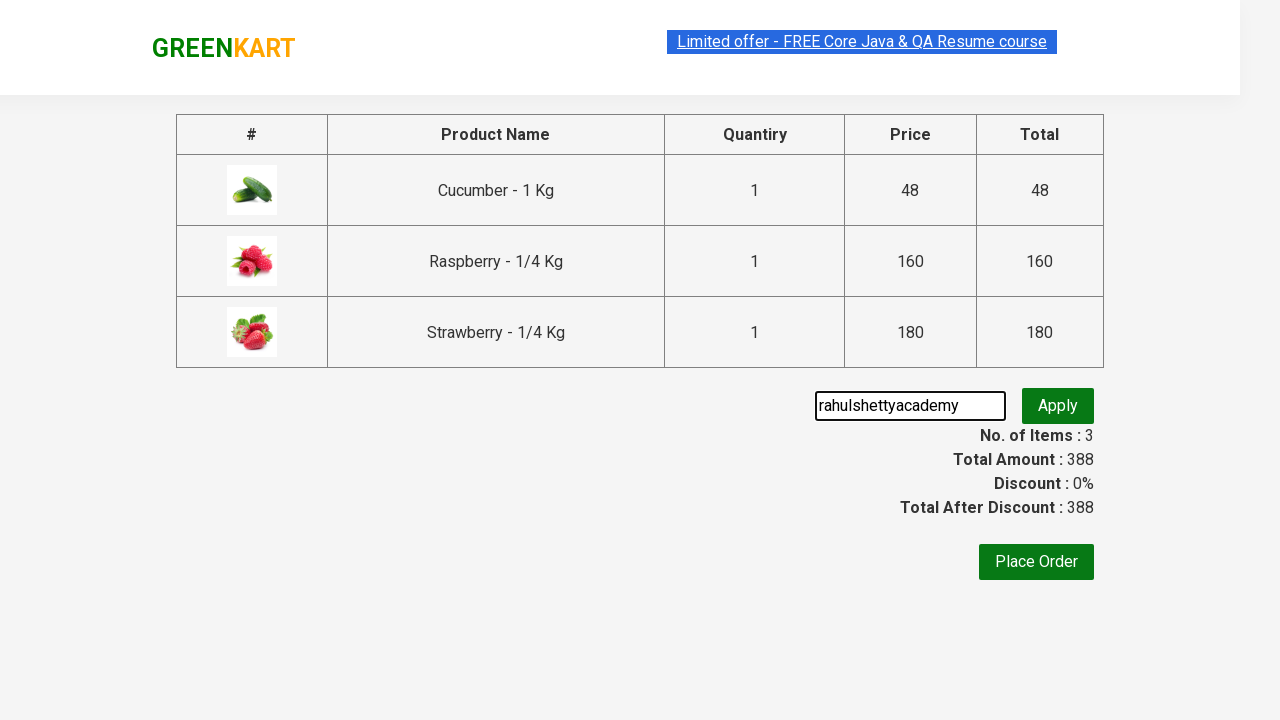

Clicked promo code apply button at (1058, 406) on .promoBtn
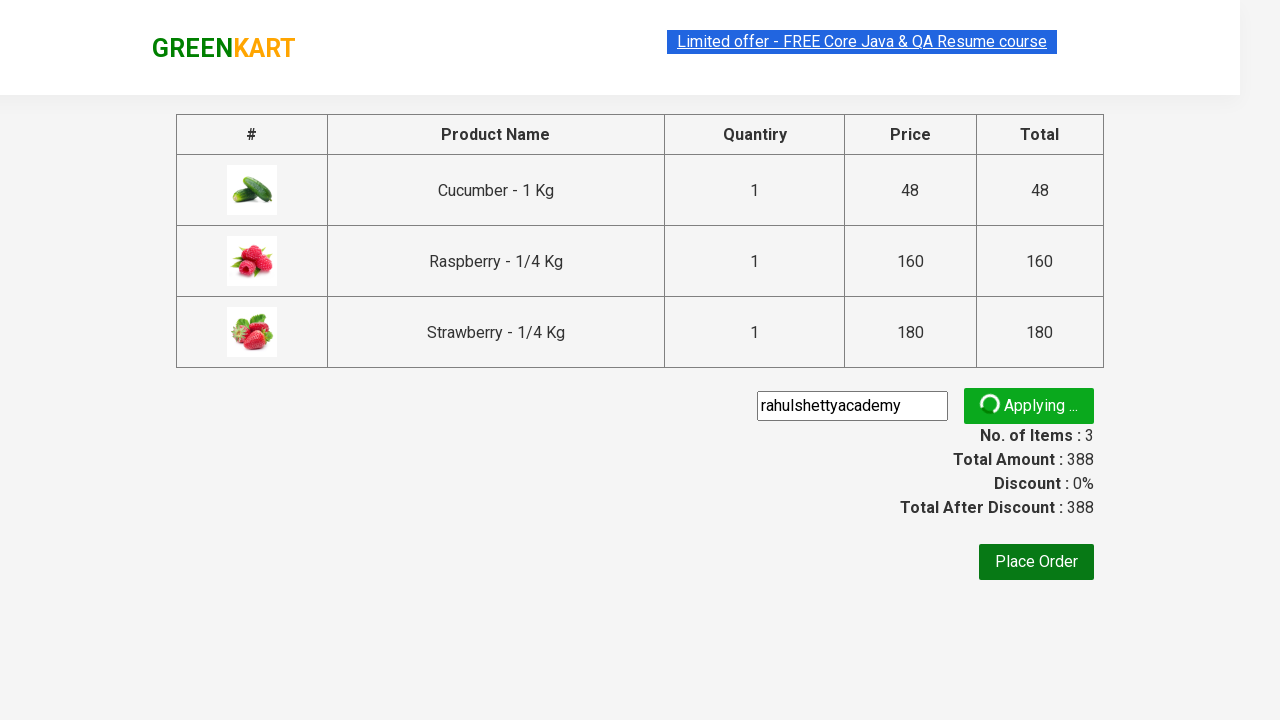

Waited for promo code response message
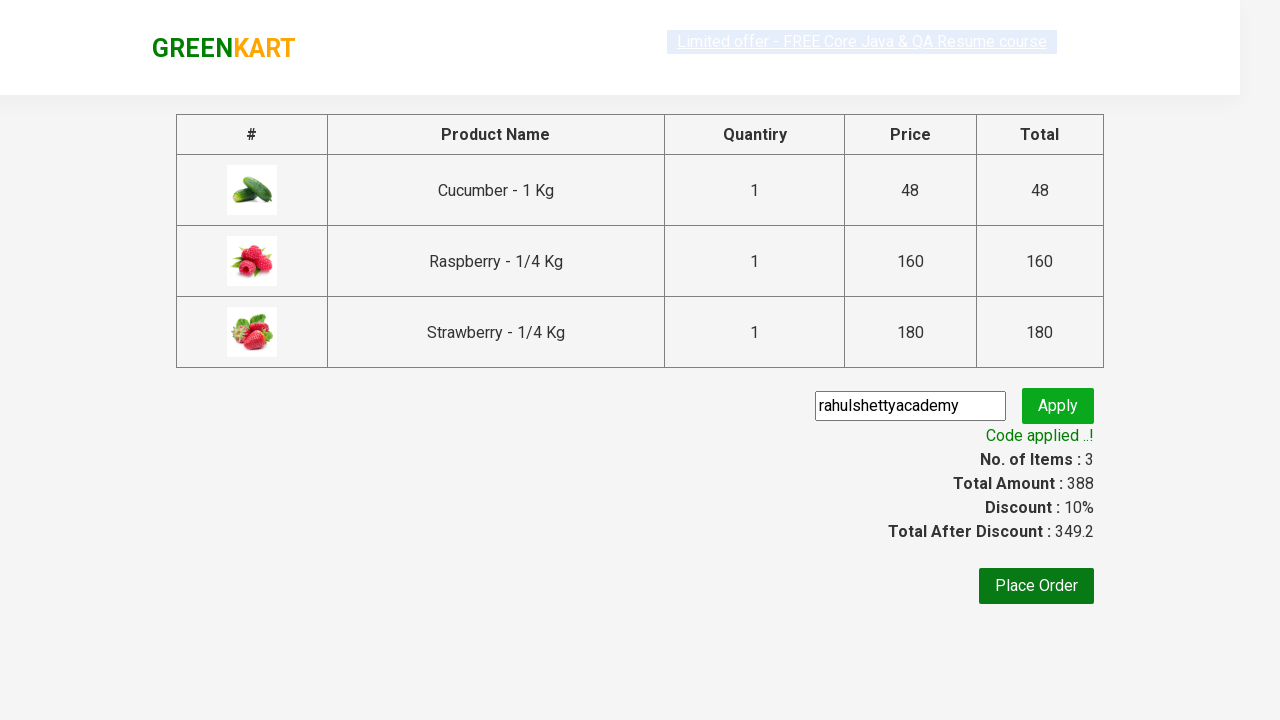

Retrieved promo code result: Code applied ..!
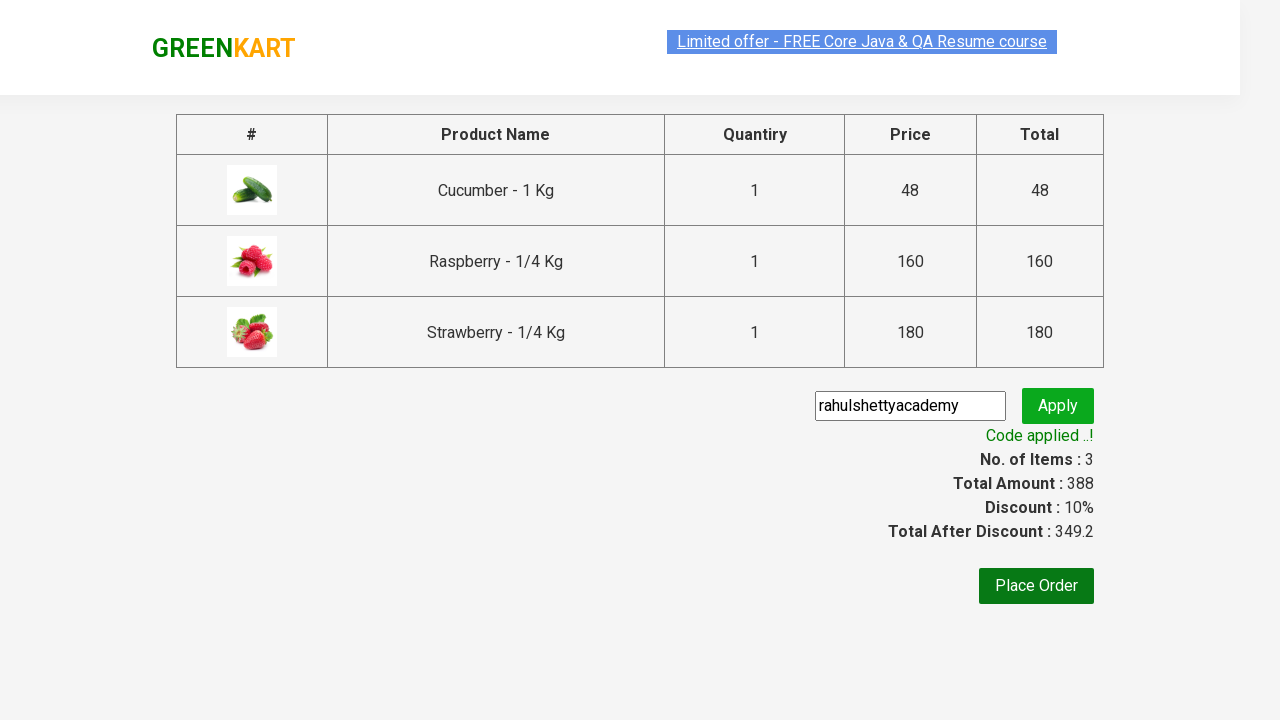

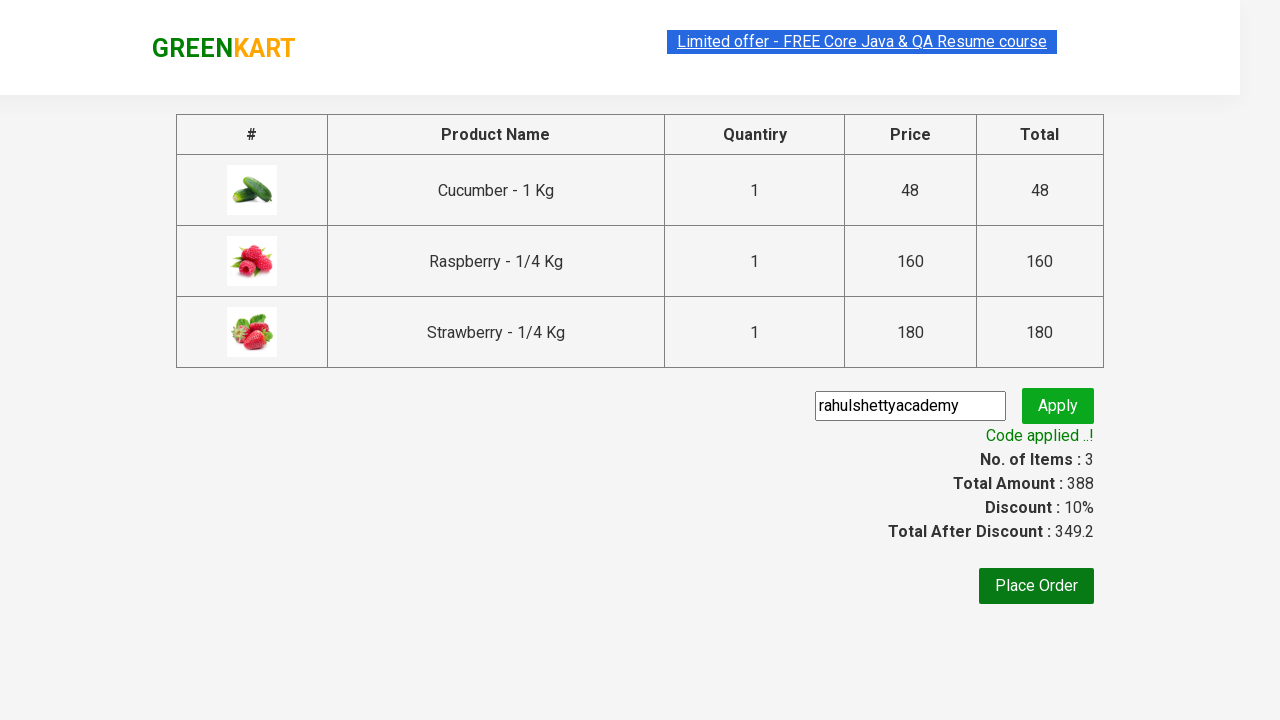